Navigates to a Stepik lesson page and fills a textarea with a code answer

Starting URL: https://stepik.org/lesson/25969/step/12

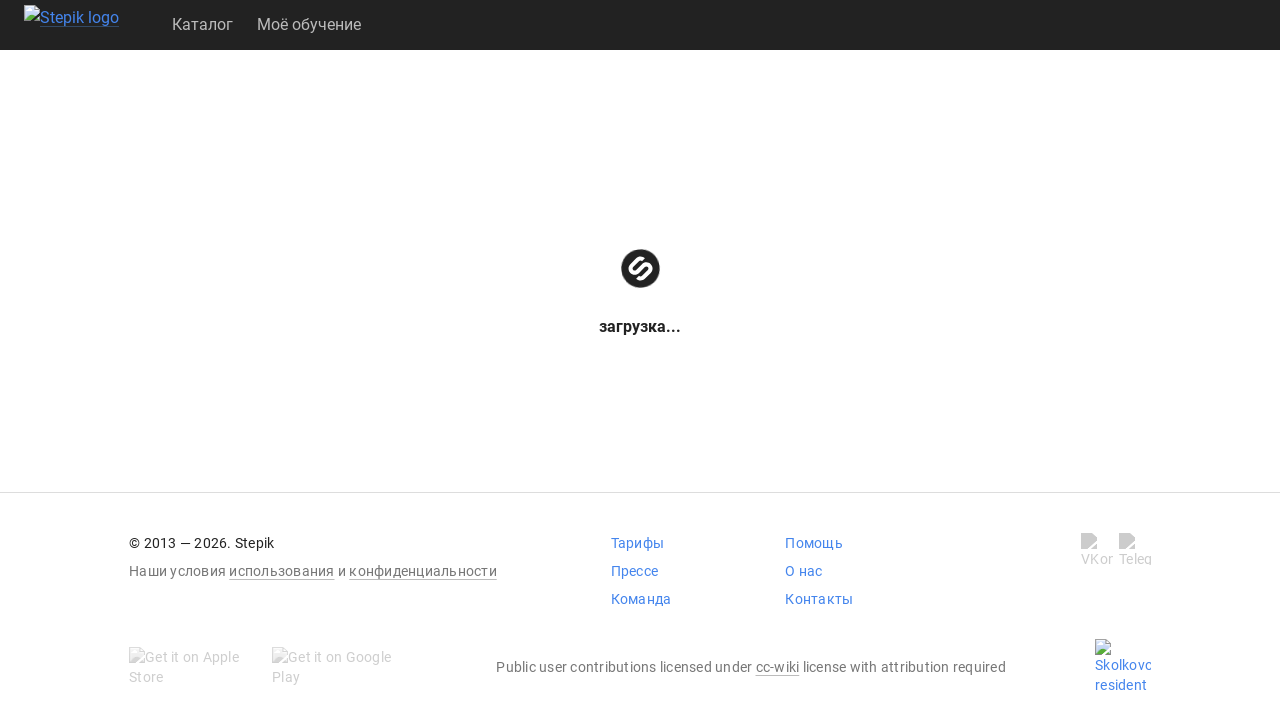

Waited for textarea element to load on Stepik lesson page
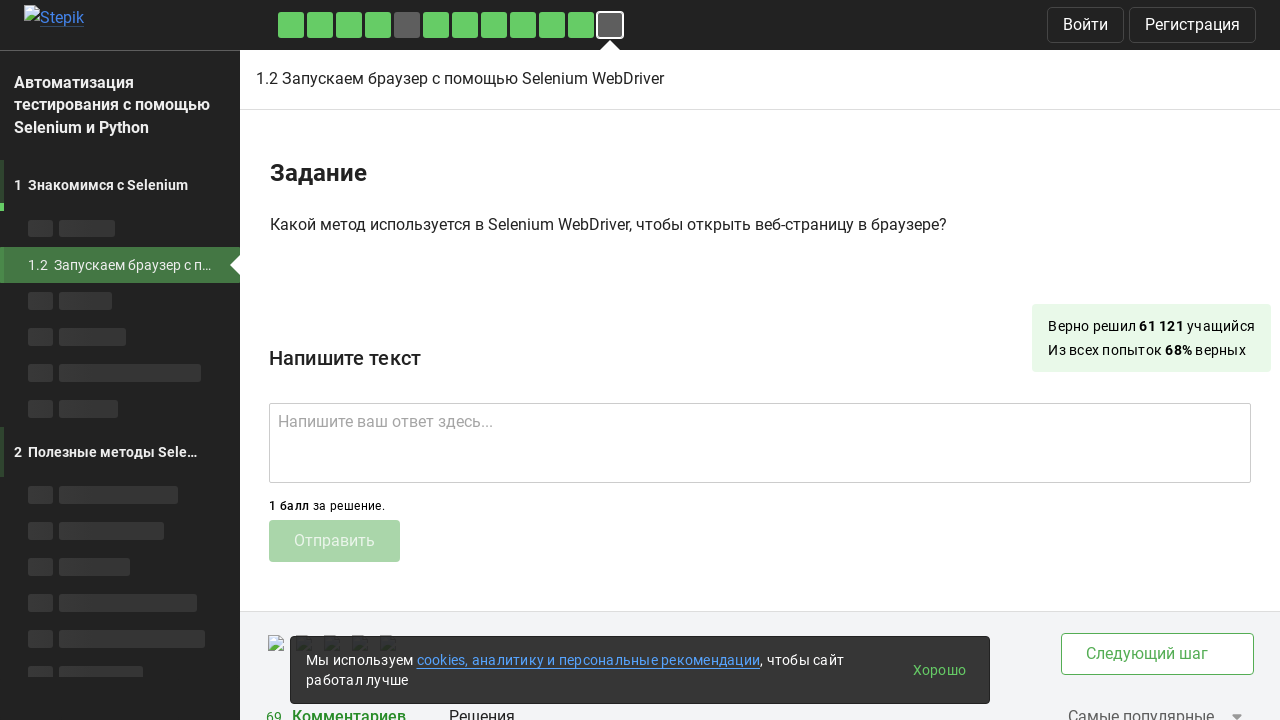

Filled textarea with code answer 'get()' on .textarea
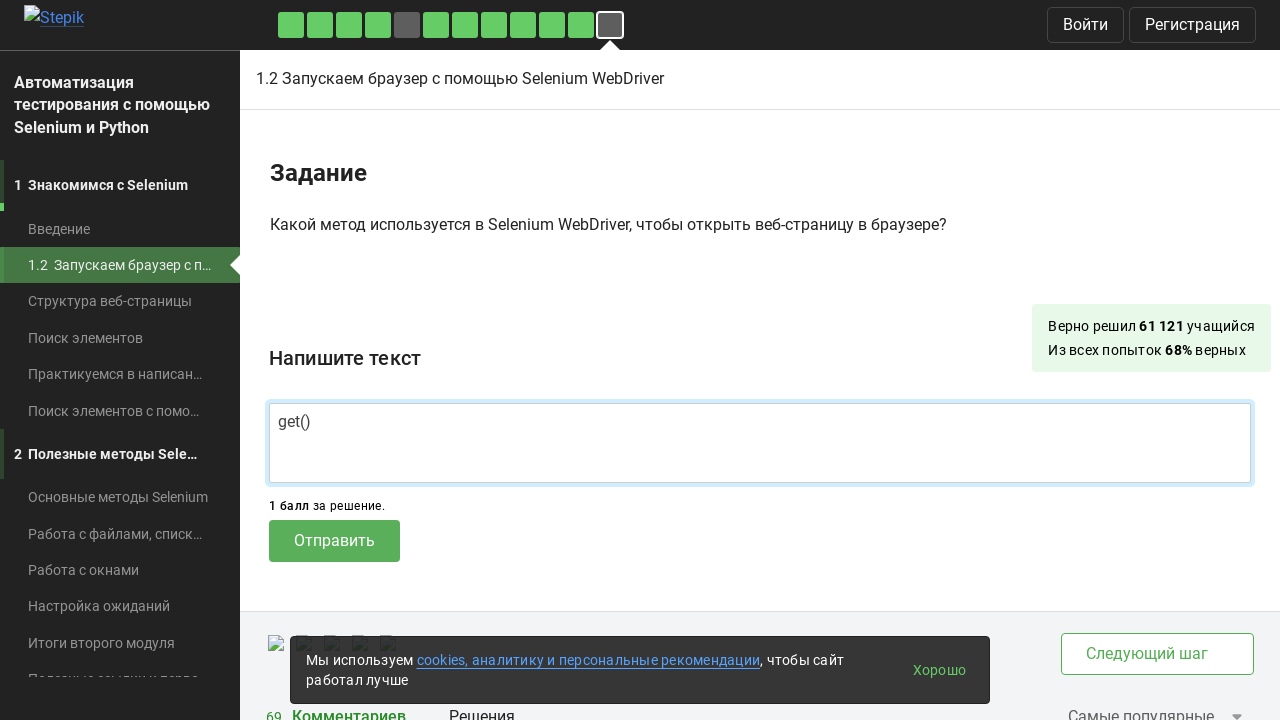

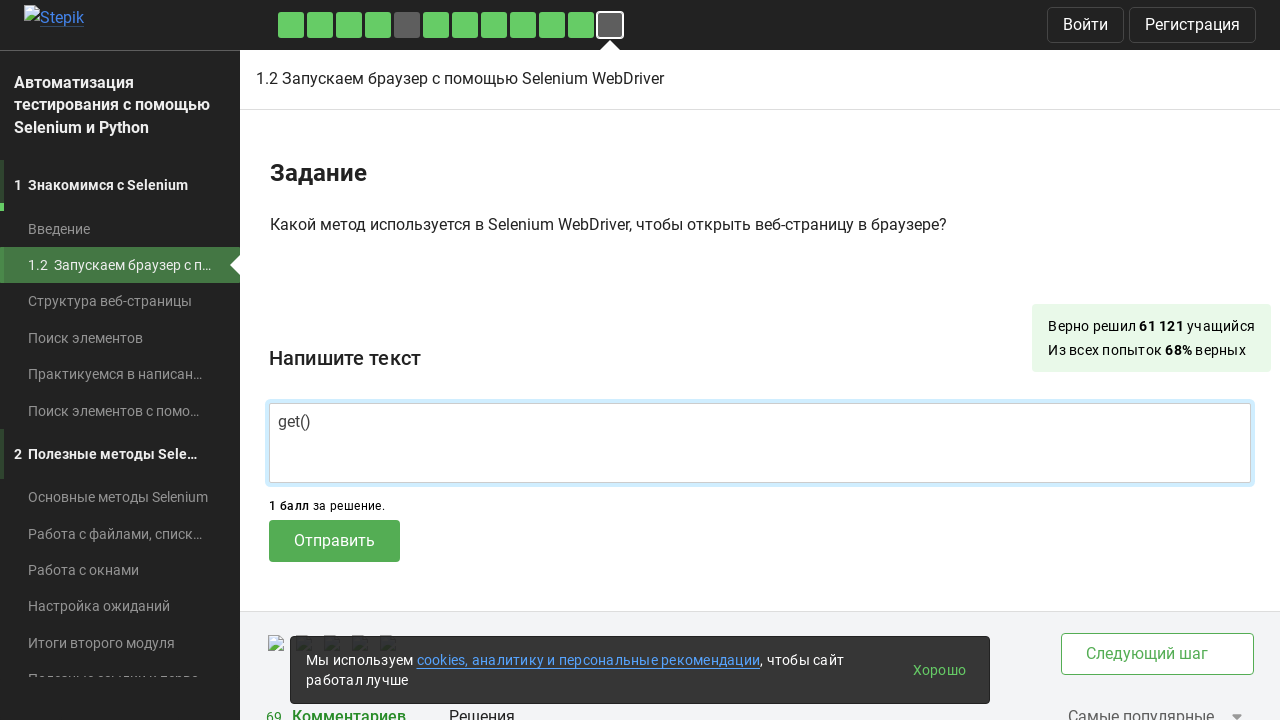